Tests adding a new todo item by entering "Learn JavaScript" in the input field and submitting it (duplicate test with different assertion)

Starting URL: https://lambdatest.github.io/sample-todo-app/

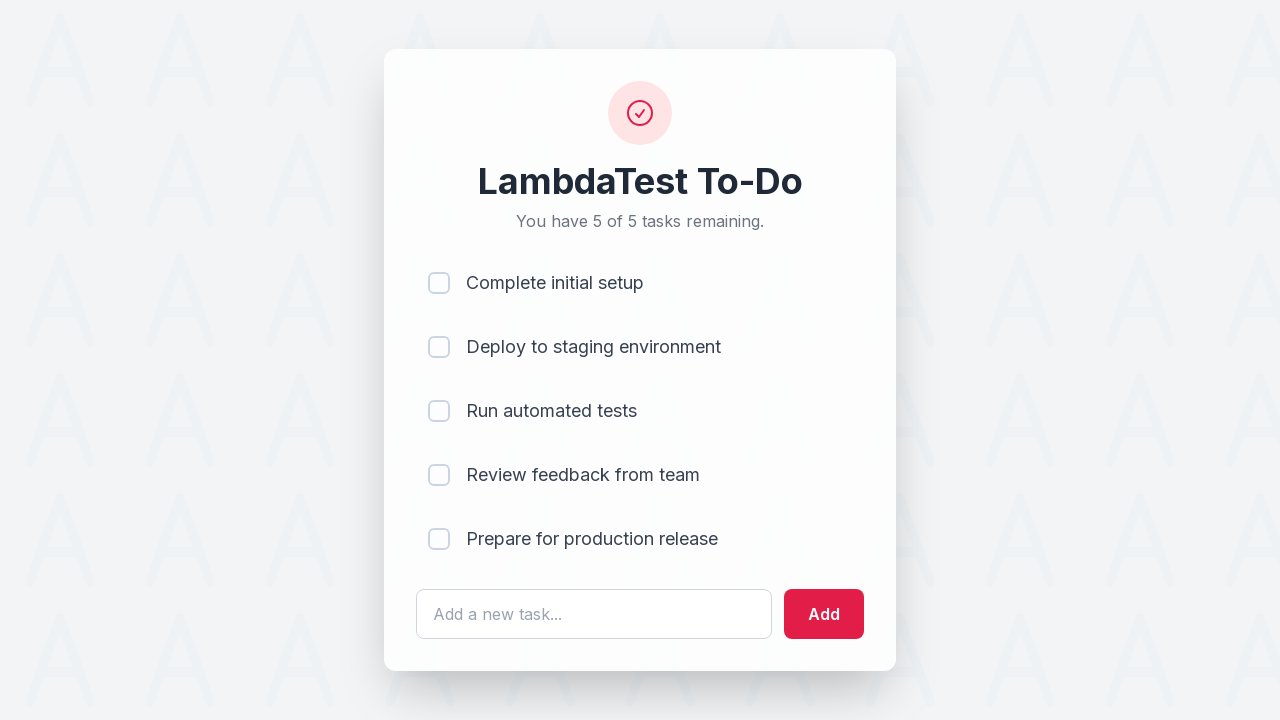

Filled todo input field with 'Learn JavaScript' on #sampletodotext
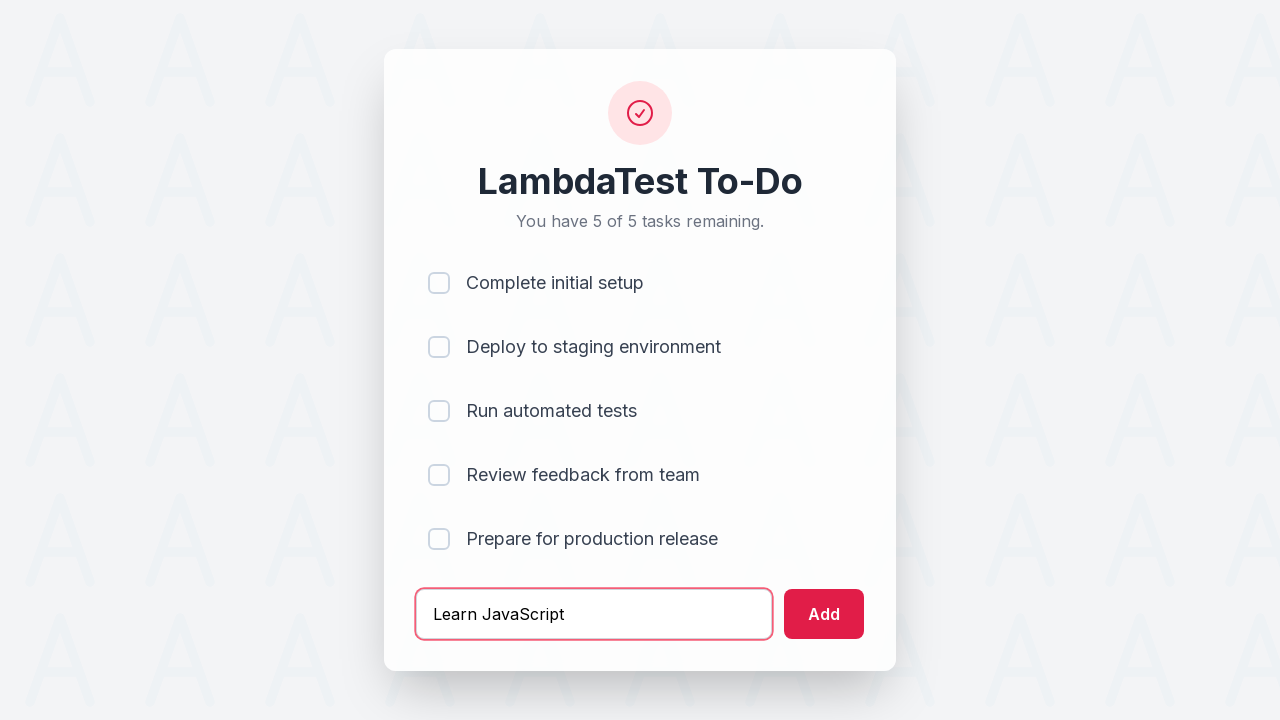

Pressed Enter to submit the todo item on #sampletodotext
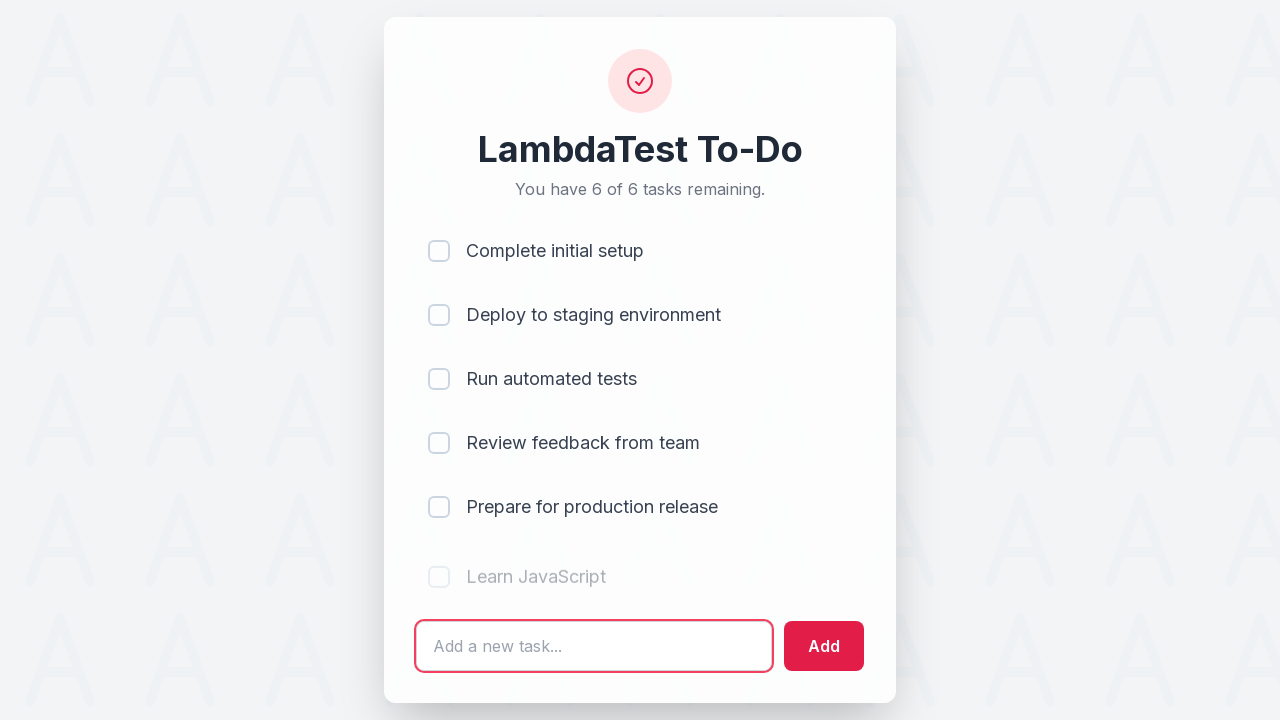

Waited for new todo item to appear in the list
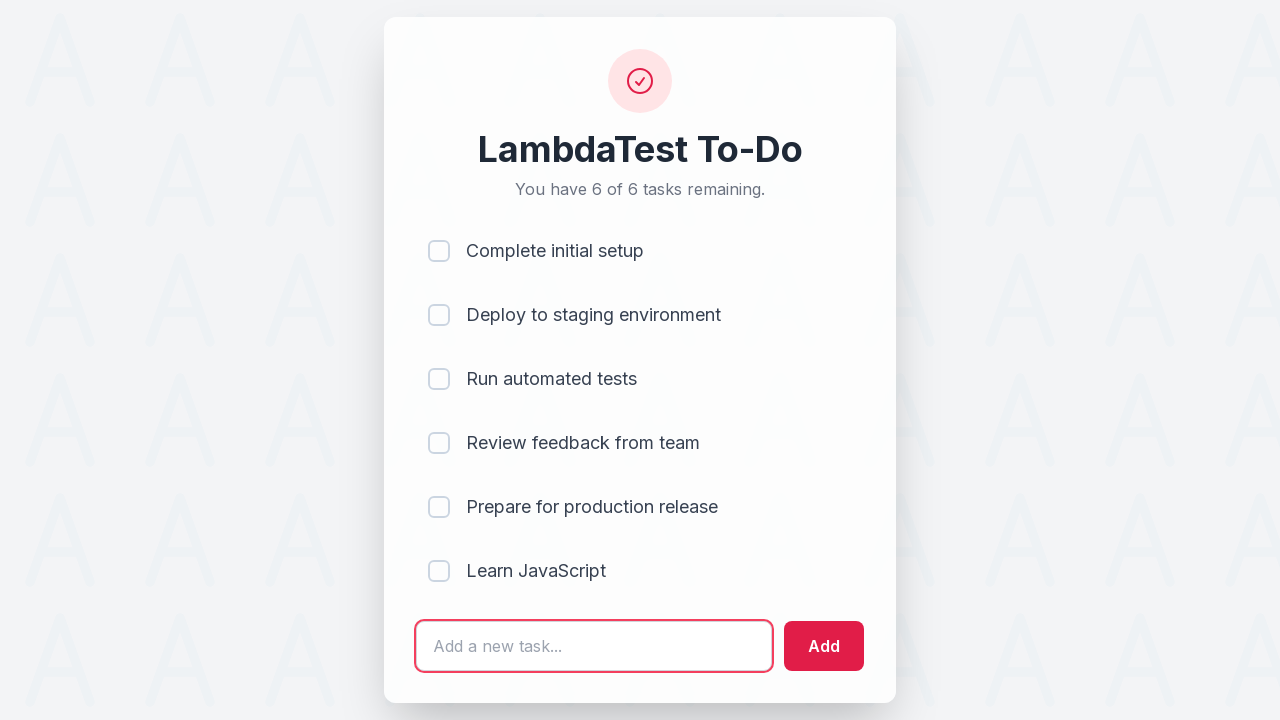

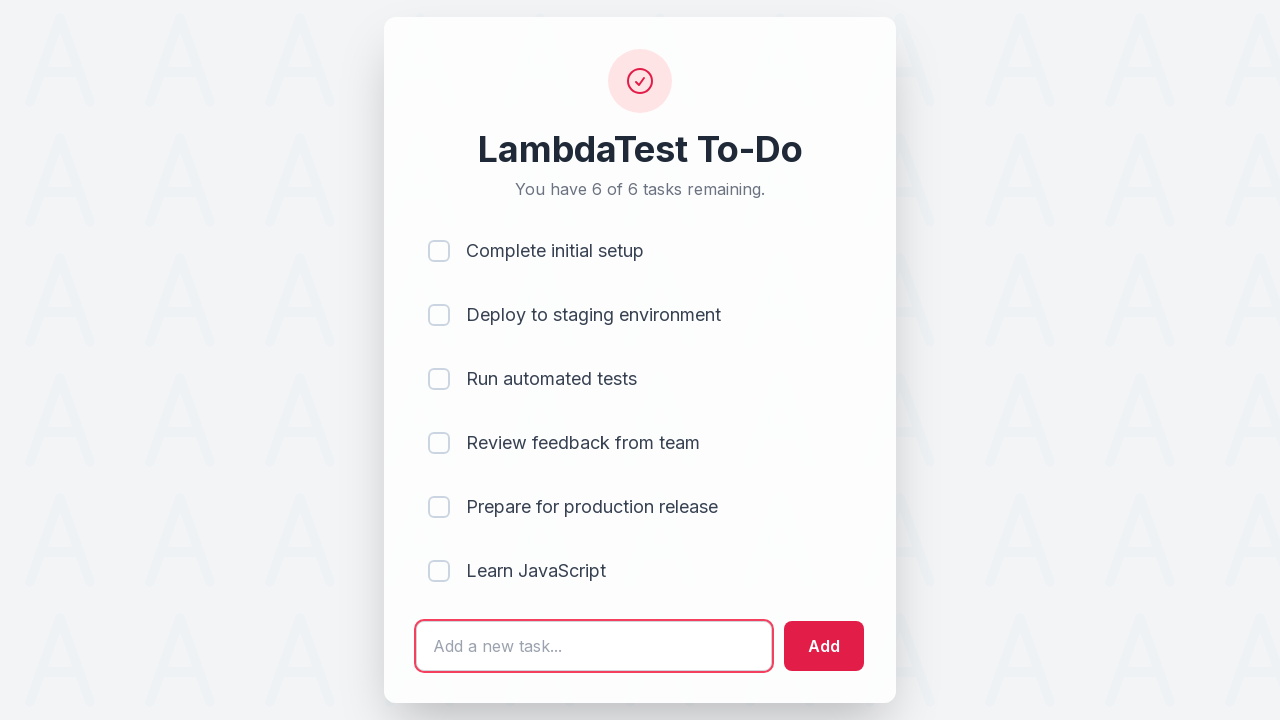